Tests page scrolling functionality by scrolling to a specific element (Chrome link), then scrolling to the bottom and top of the page on the Selenium downloads page.

Starting URL: https://www.selenium.dev/downloads/

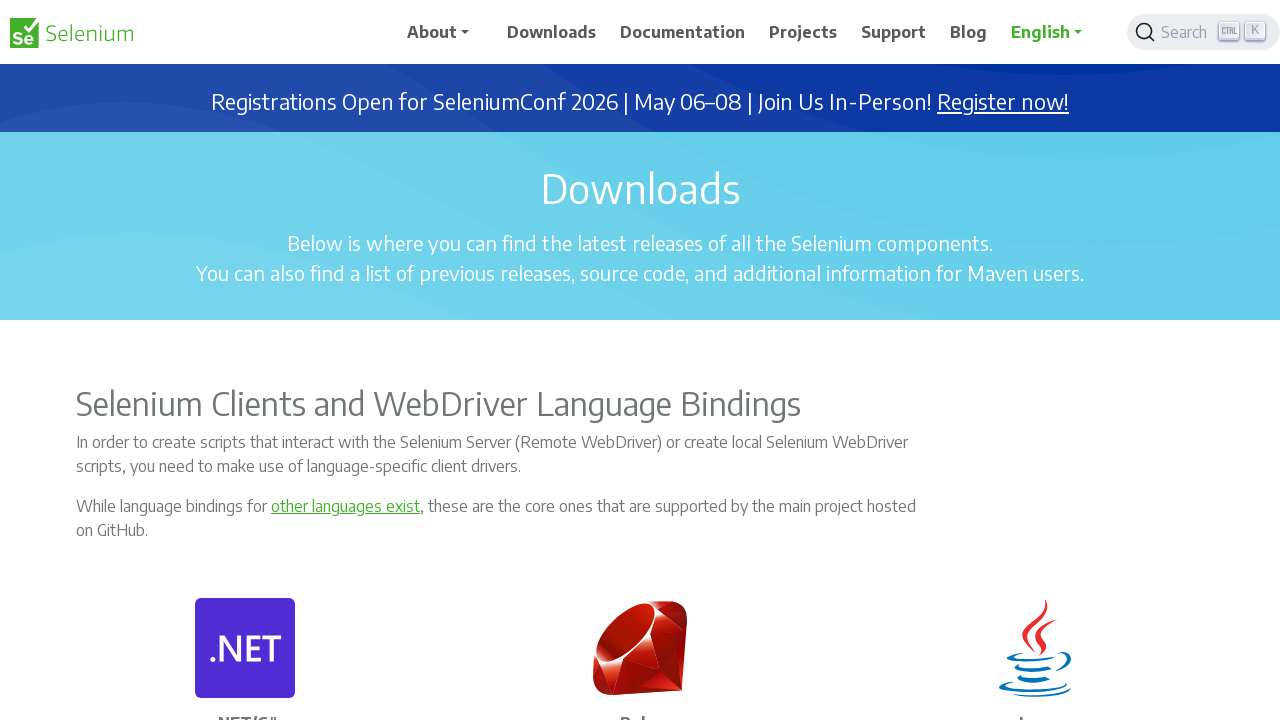

Scrolled to Chrome link element
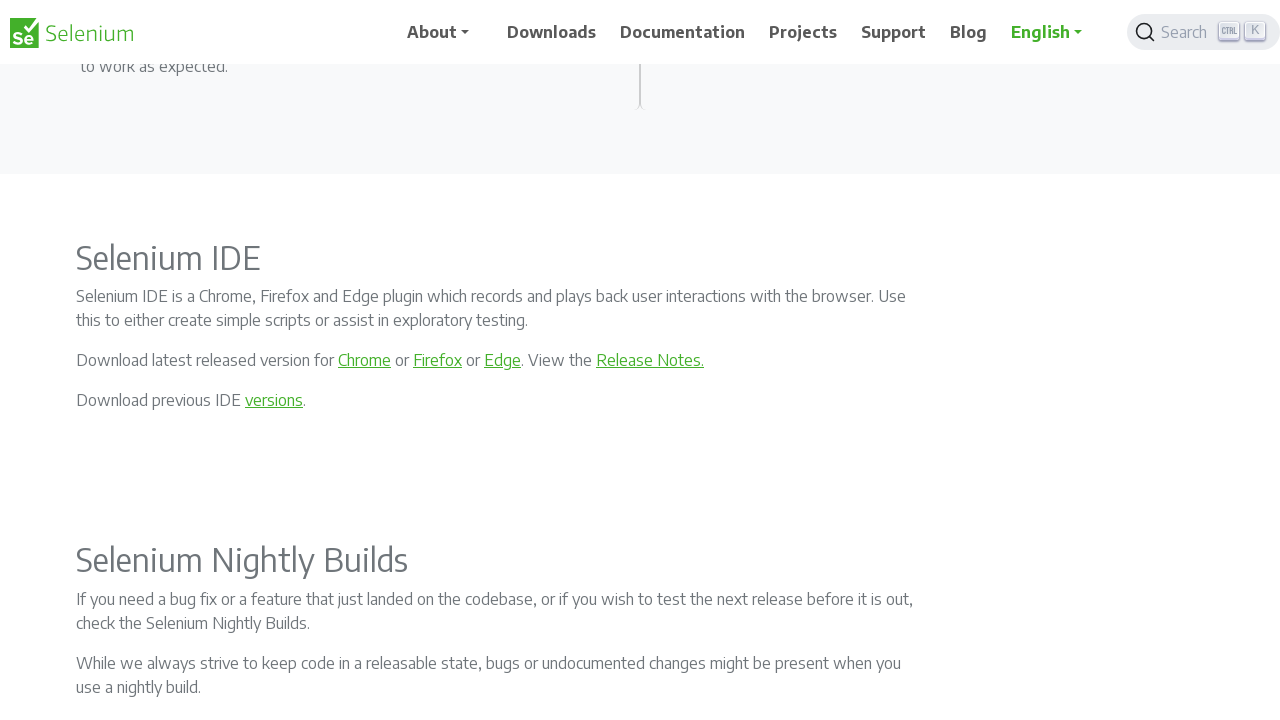

Retrieved Chrome link text content
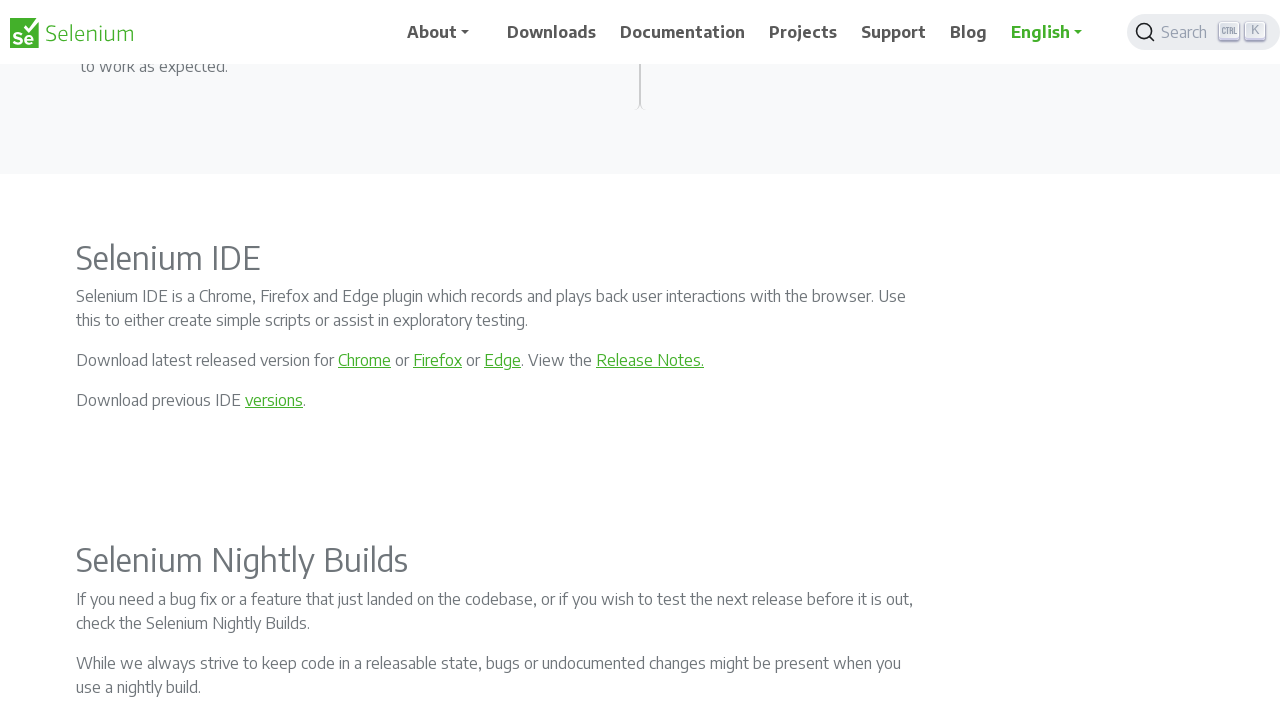

Scrolled to bottom of page
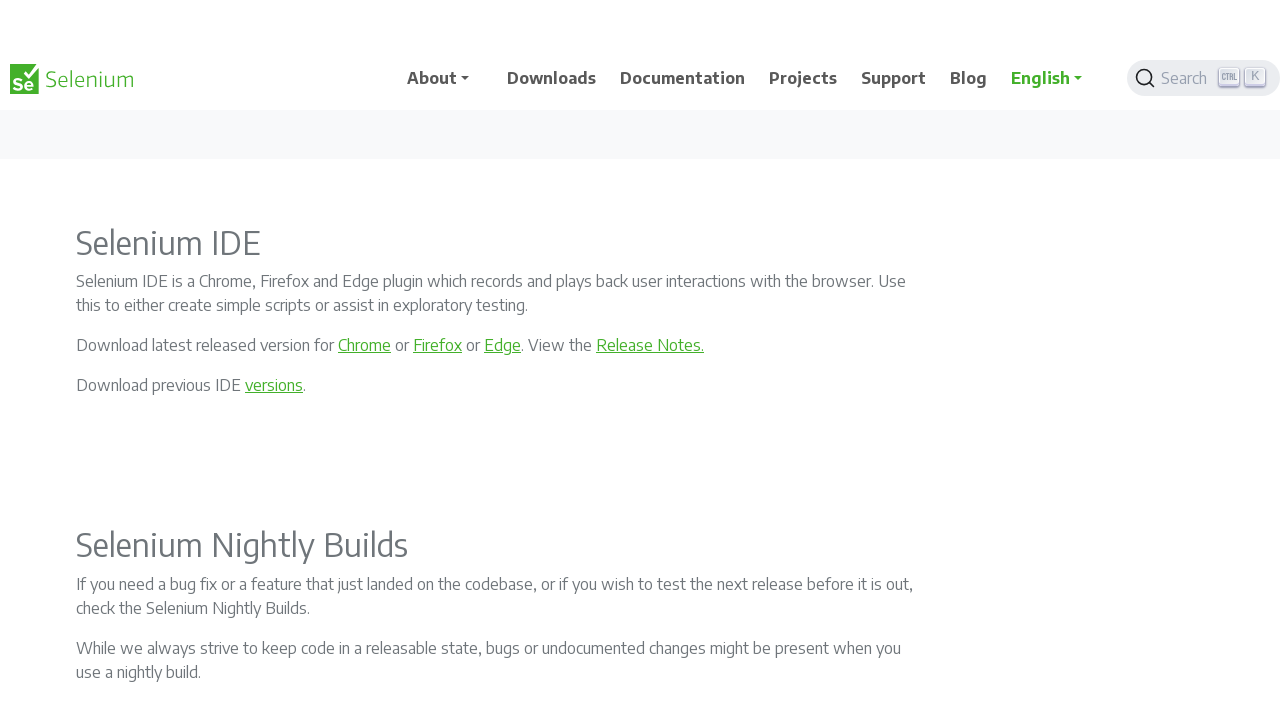

Waited for scroll to complete
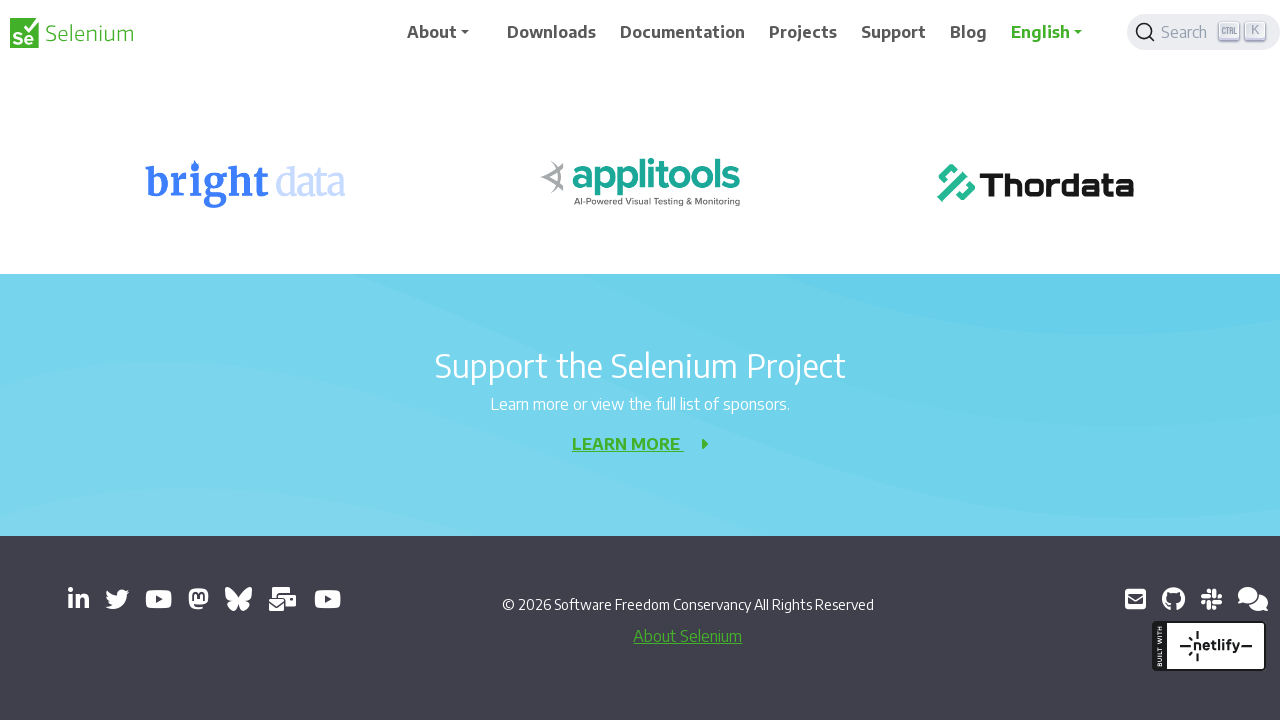

Scrolled back to top of page
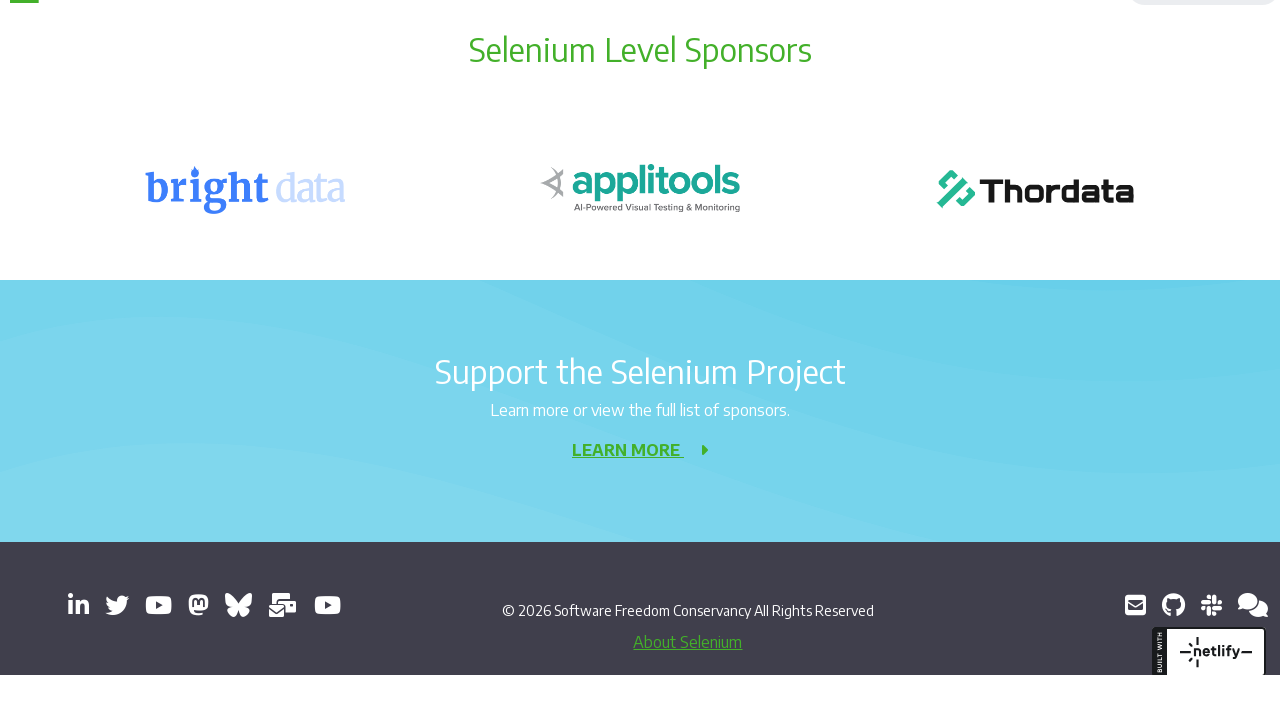

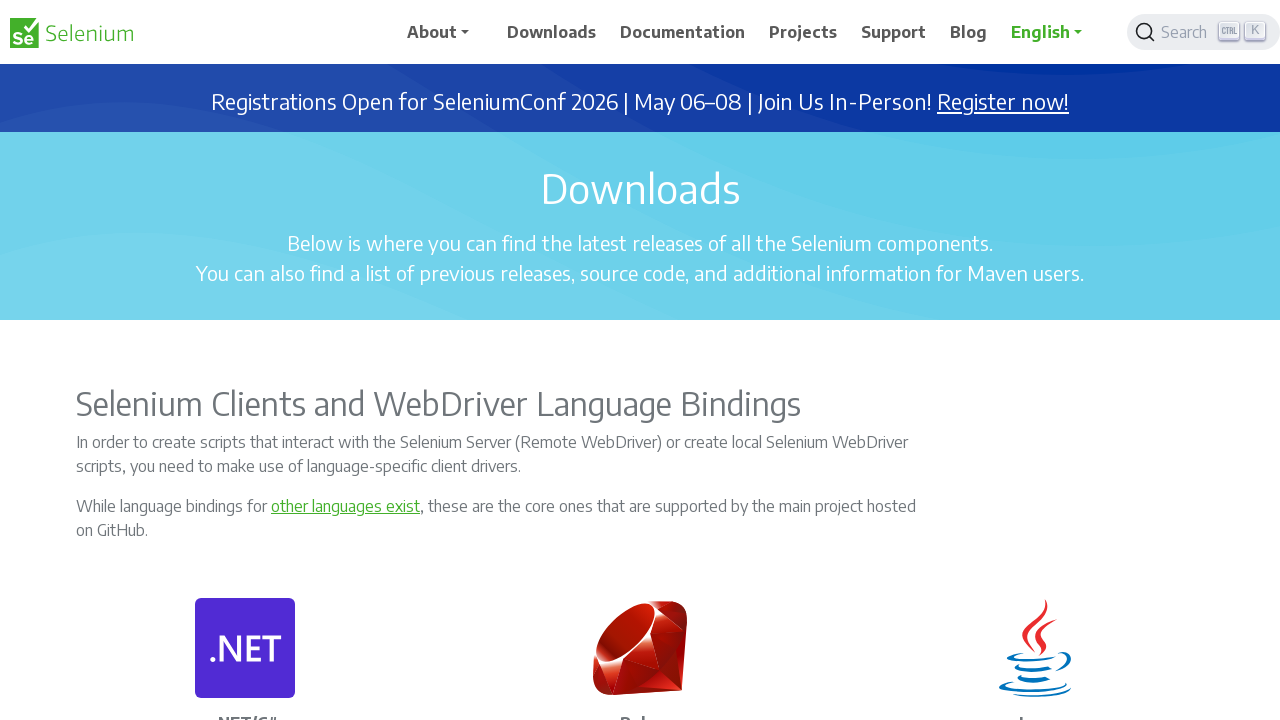